Tests click-and-hold mouse action functionality on a demo site by navigating to the Mouse Actions section, selecting Click & Hold option, and performing a click-and-hold operation on a circular element.

Starting URL: https://demoapps.qspiders.com/ui/button/buttonRight?sublist=1

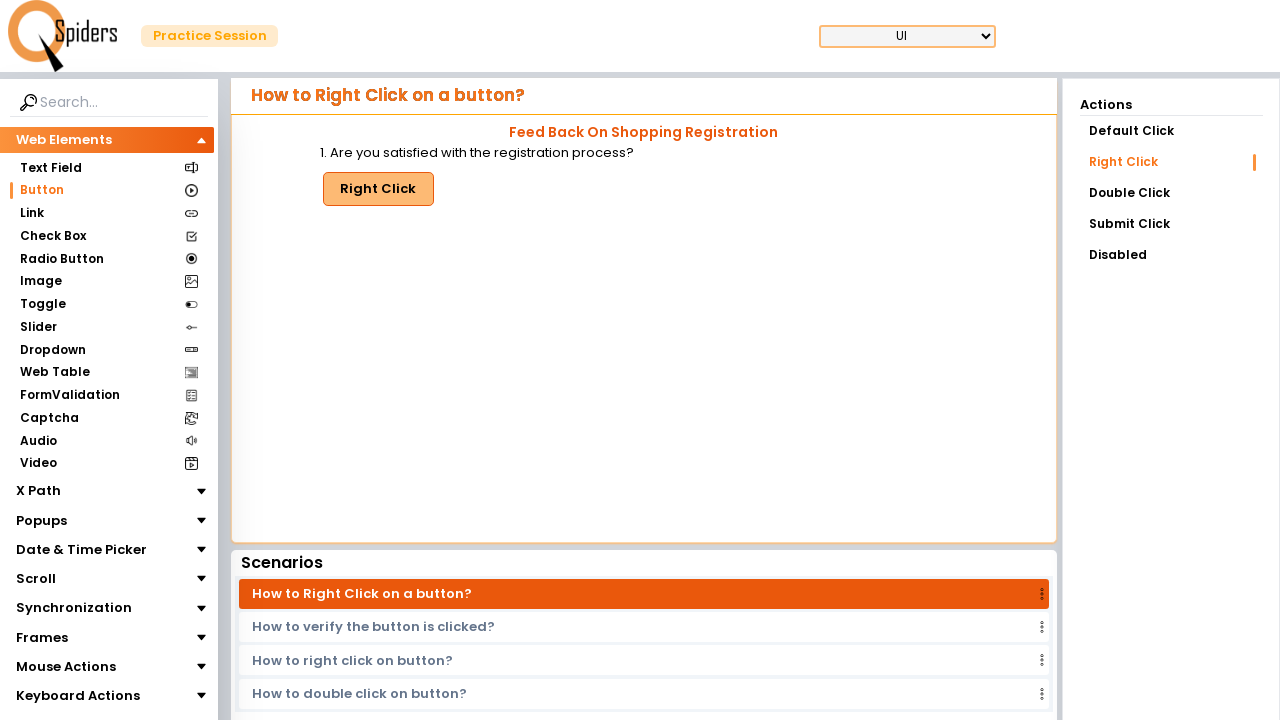

Clicked on Mouse Actions section at (66, 667) on xpath=//section[text()='Mouse Actions']
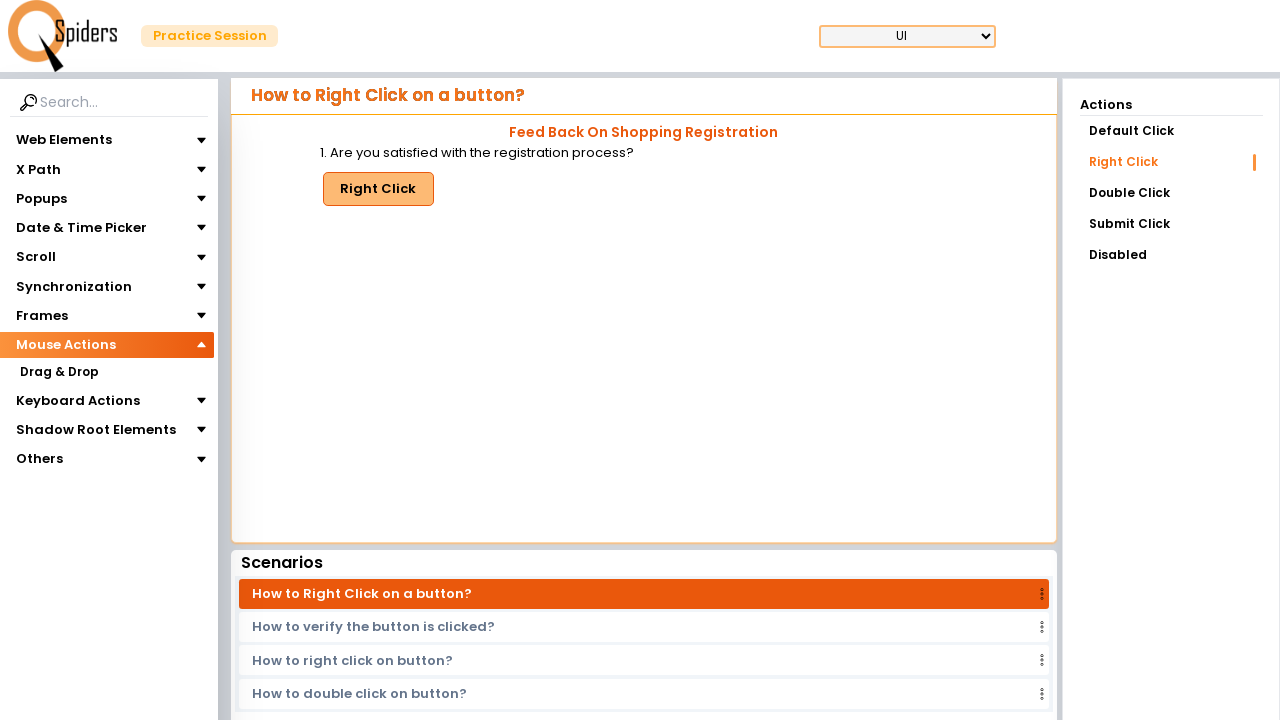

Clicked on Click & Hold option at (58, 418) on xpath=//section[text()='Click & Hold']
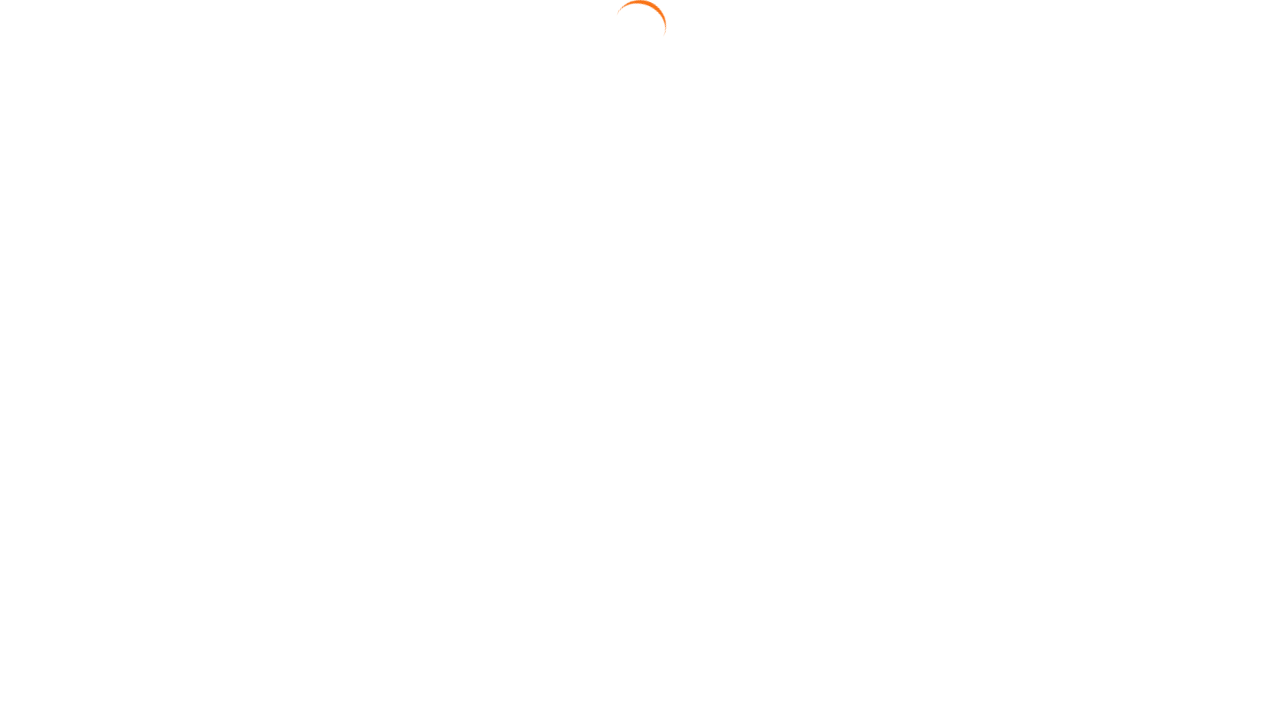

Circle element appeared and is visible
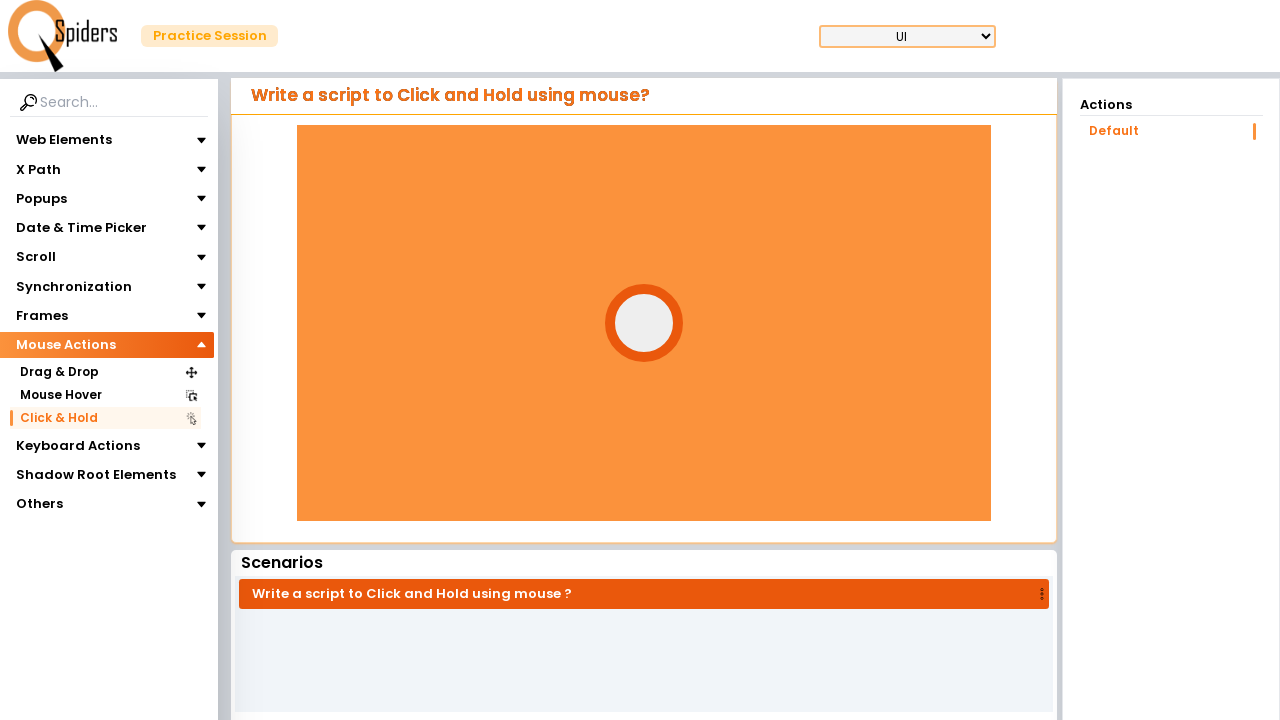

Located circle element
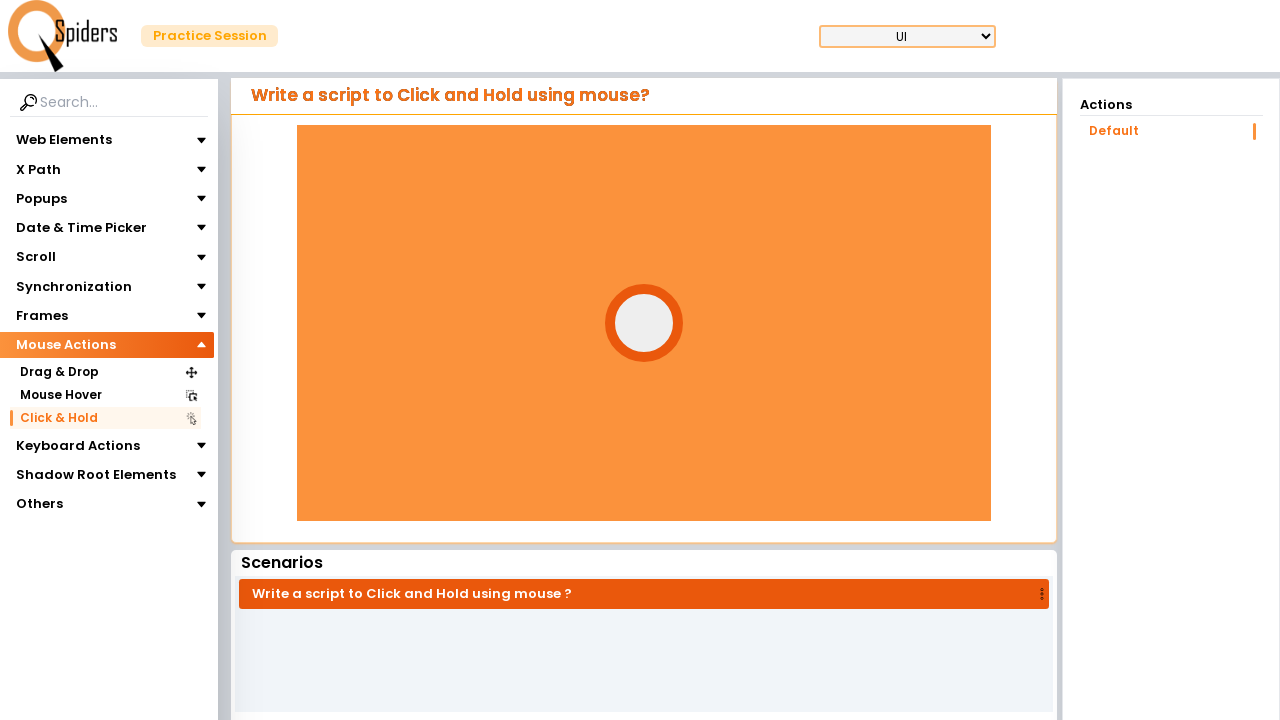

Moved mouse to center of circle element at (644, 323)
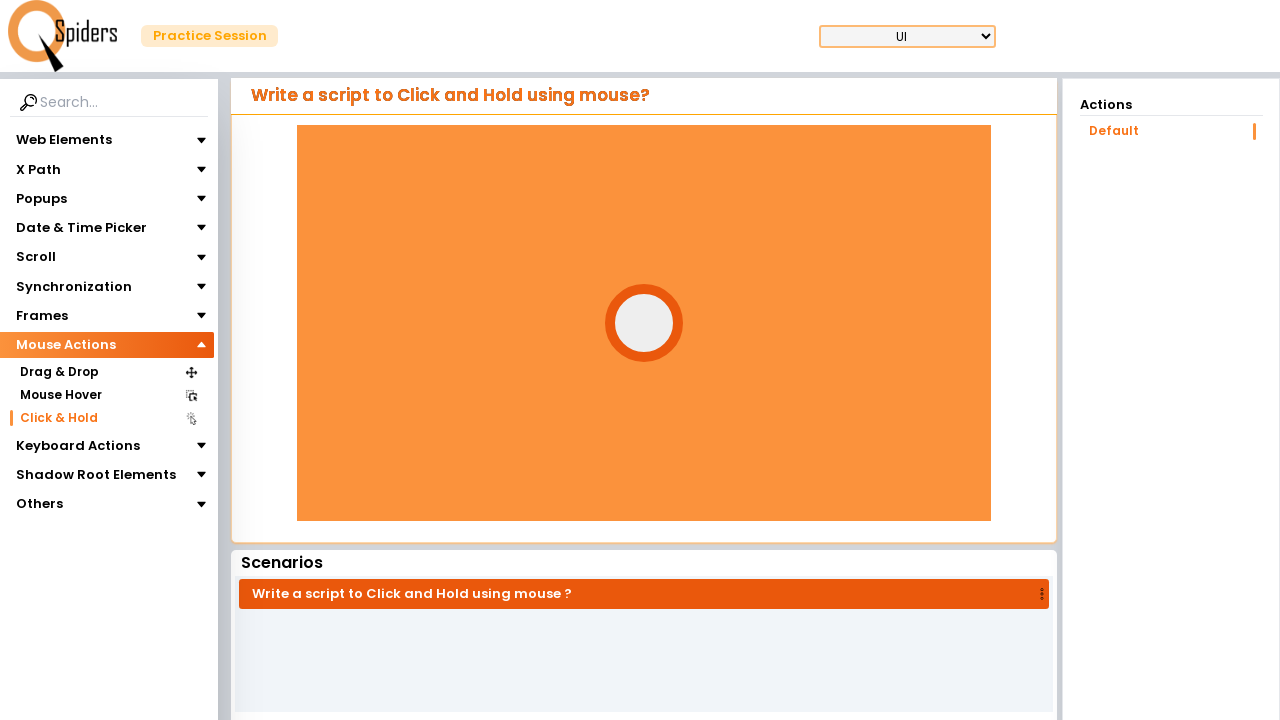

Pressed mouse button down to start click-and-hold at (644, 323)
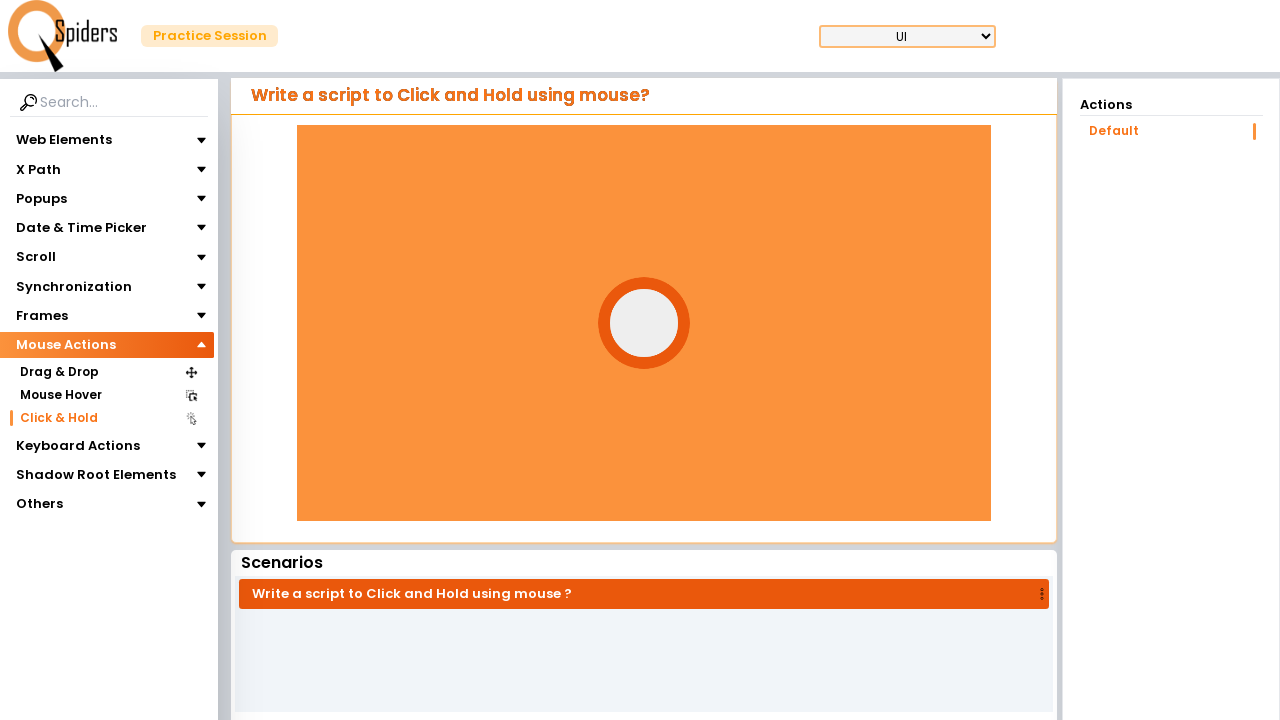

Held mouse button for 3 seconds
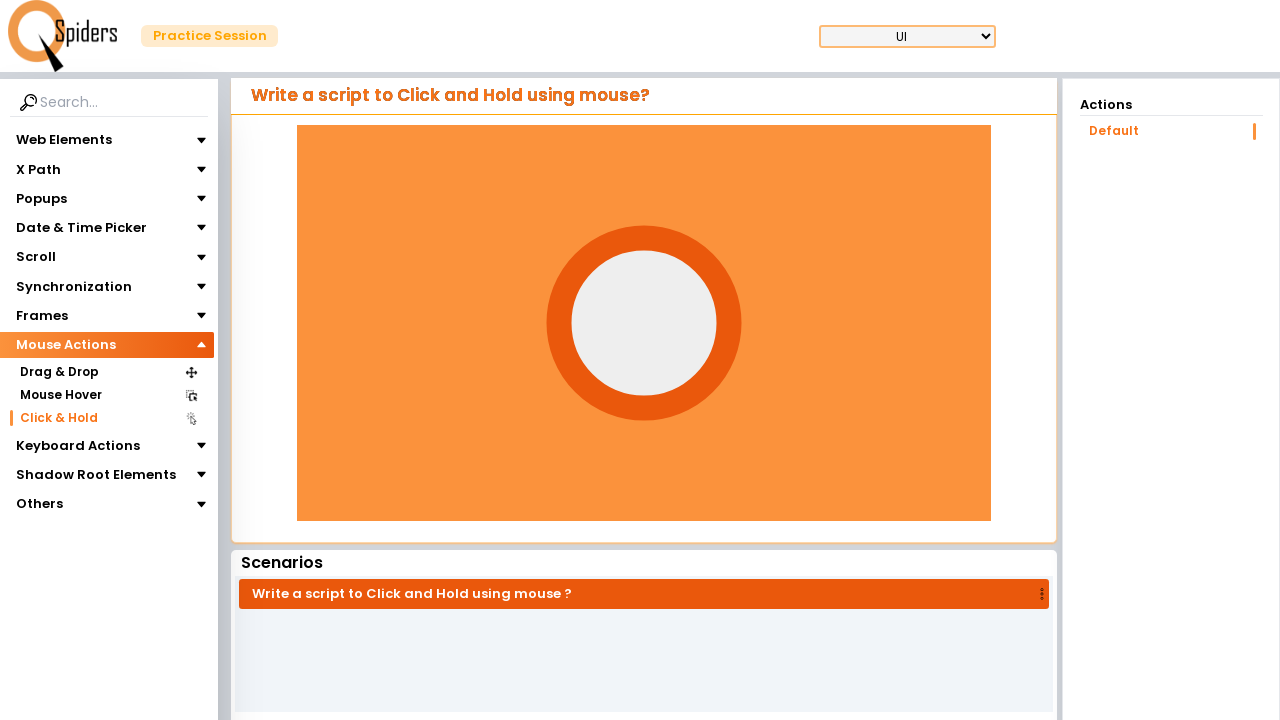

Released mouse button to complete click-and-hold action at (644, 323)
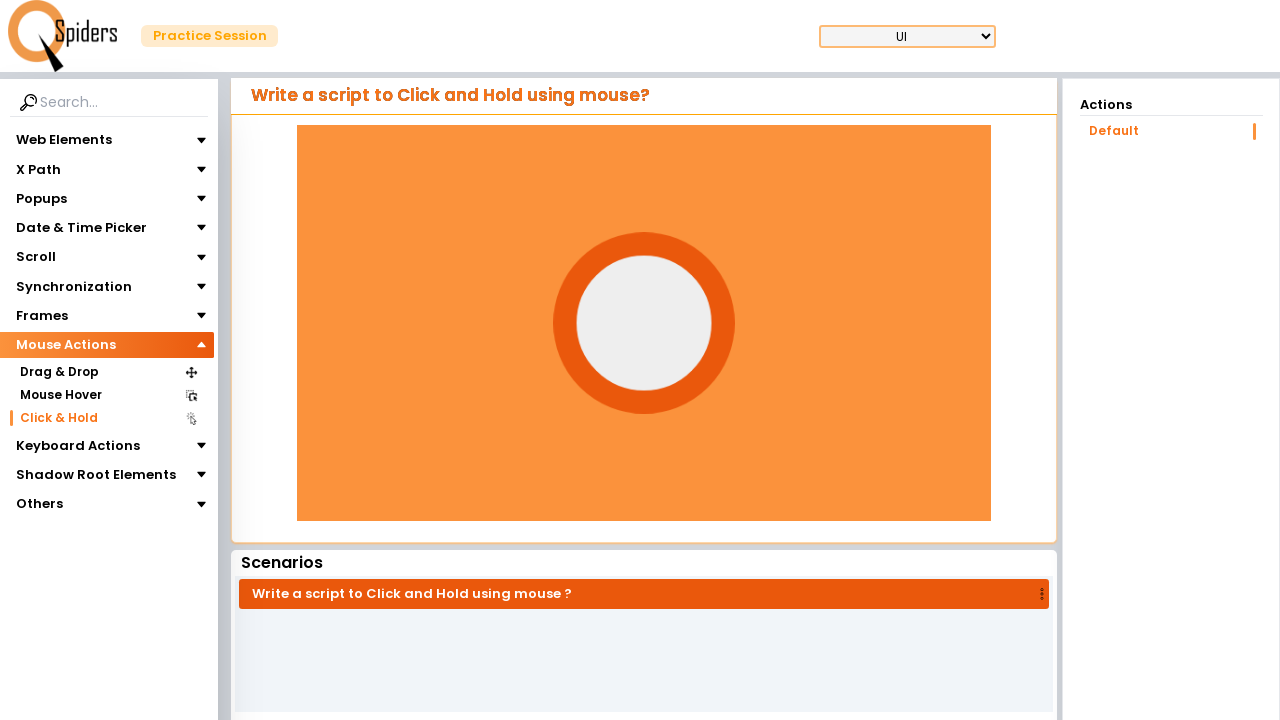

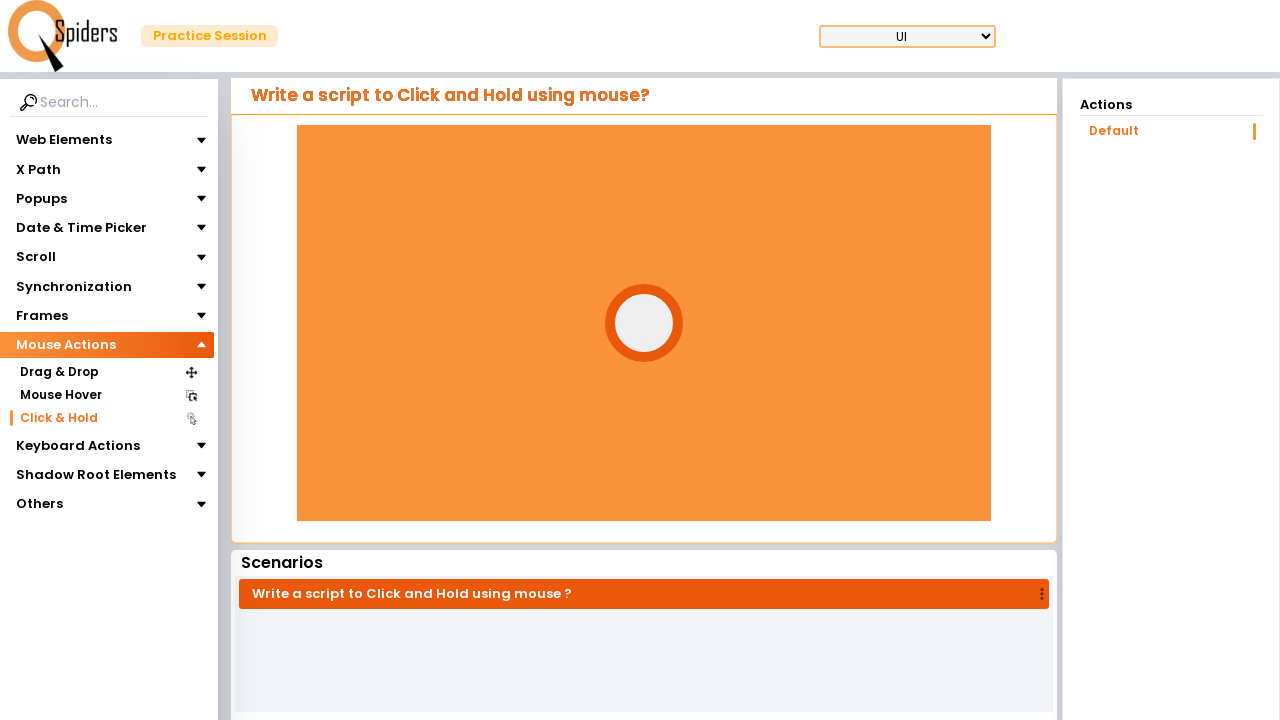